Launches browser and navigates to the leaftaps login page, then maximizes the browser window

Starting URL: http://leaftaps.com/opentaps/control/login

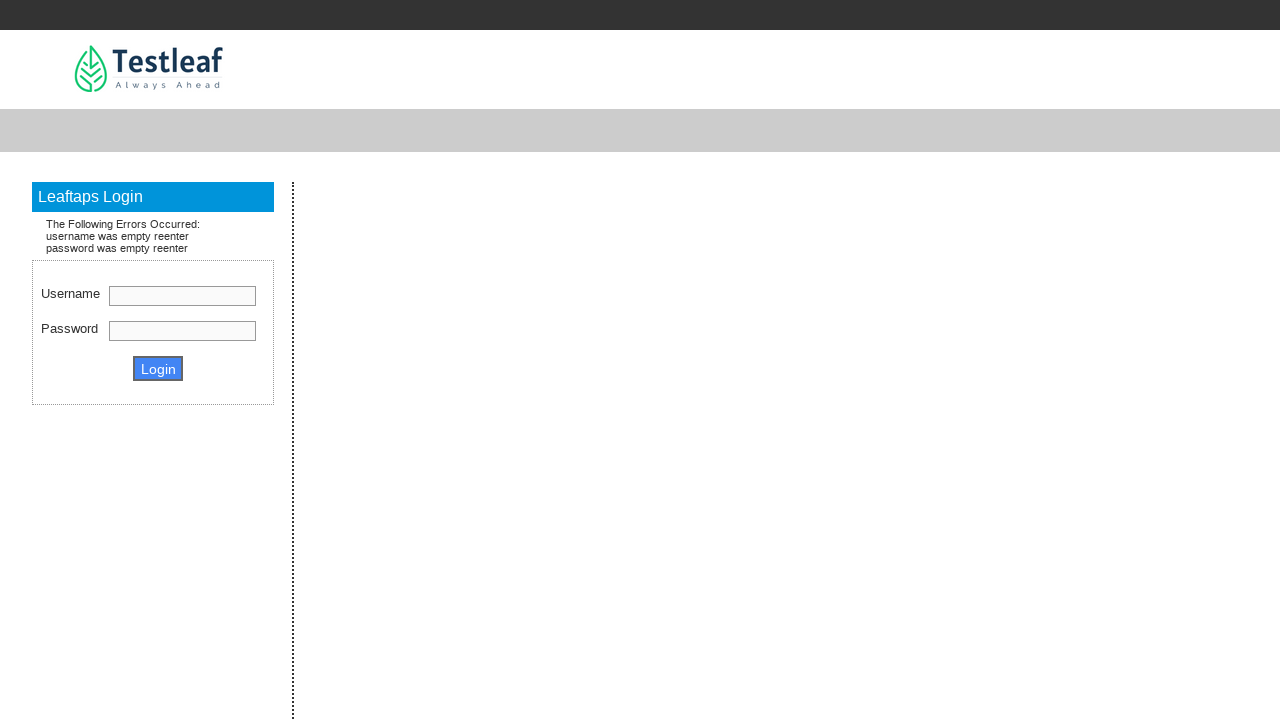

Set viewport size to 1920x1080 to maximize browser window
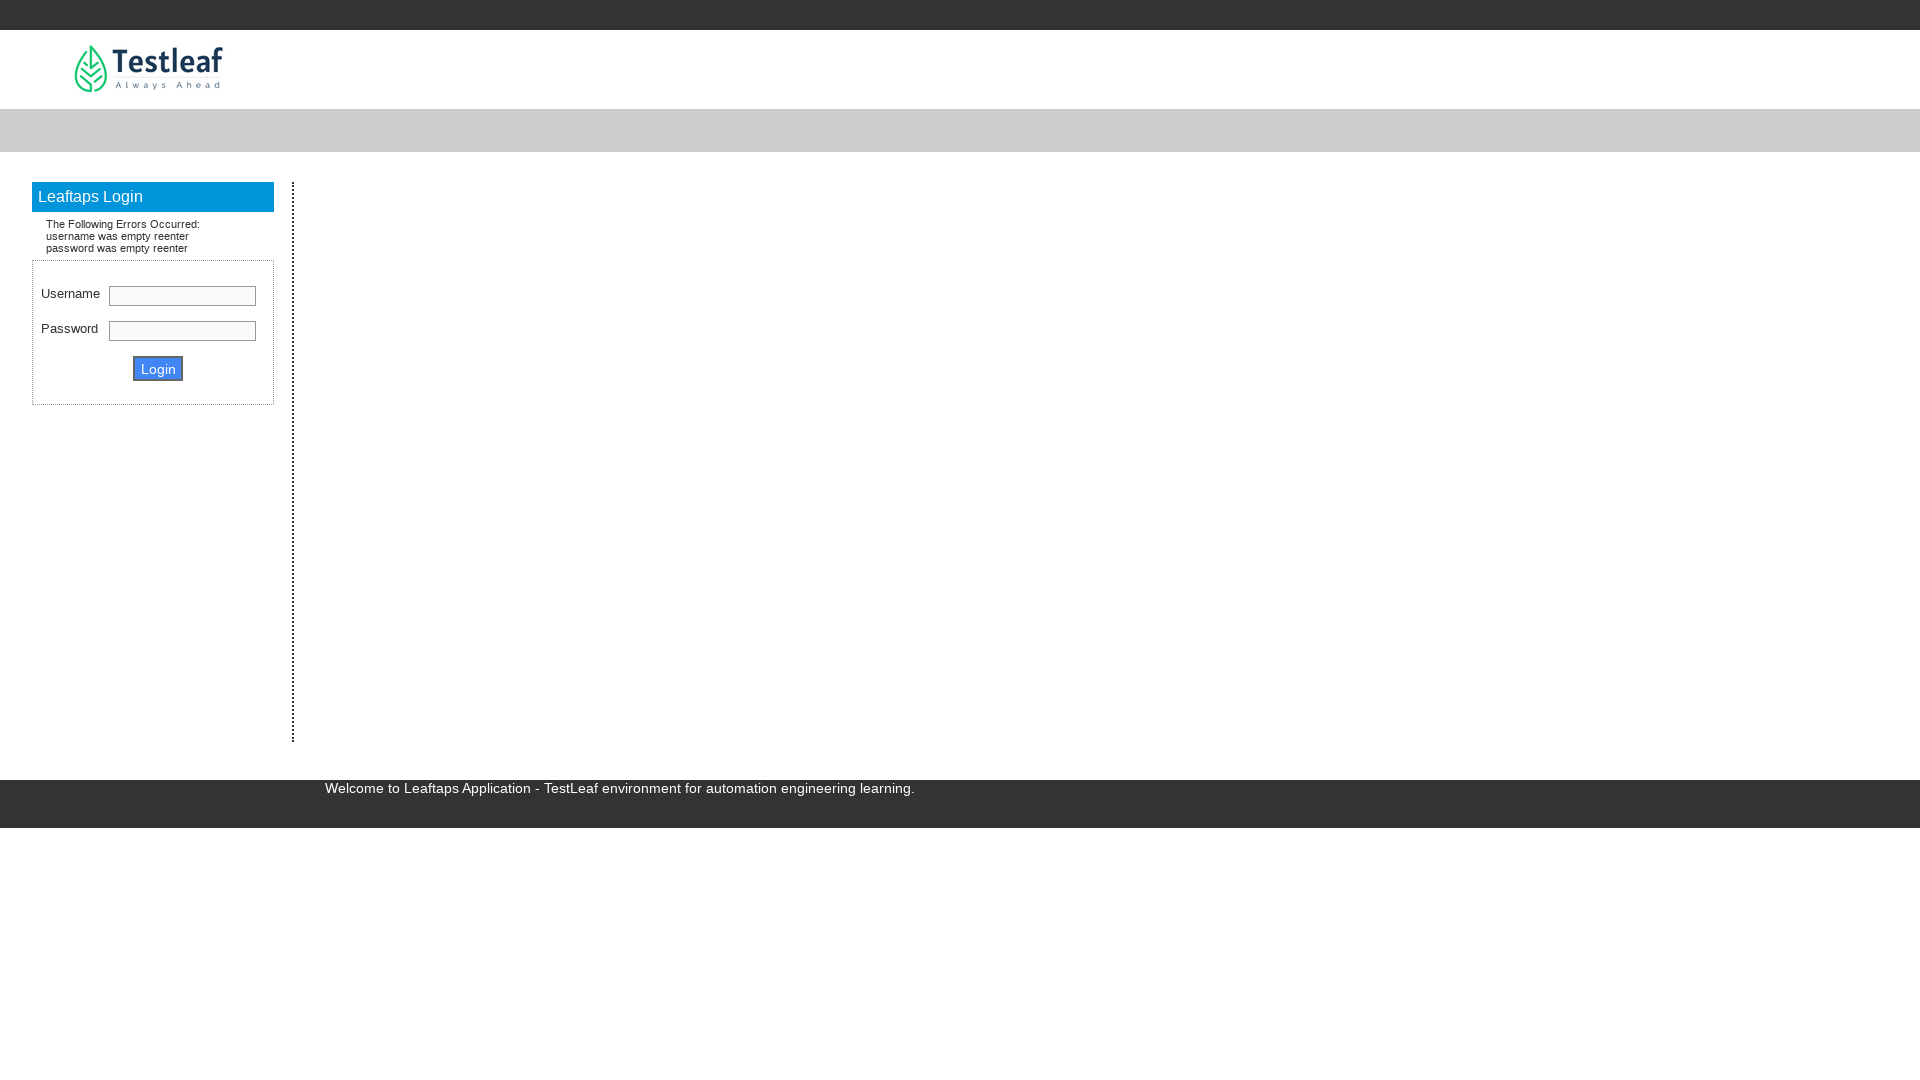

Waited for page to reach domcontentloaded state
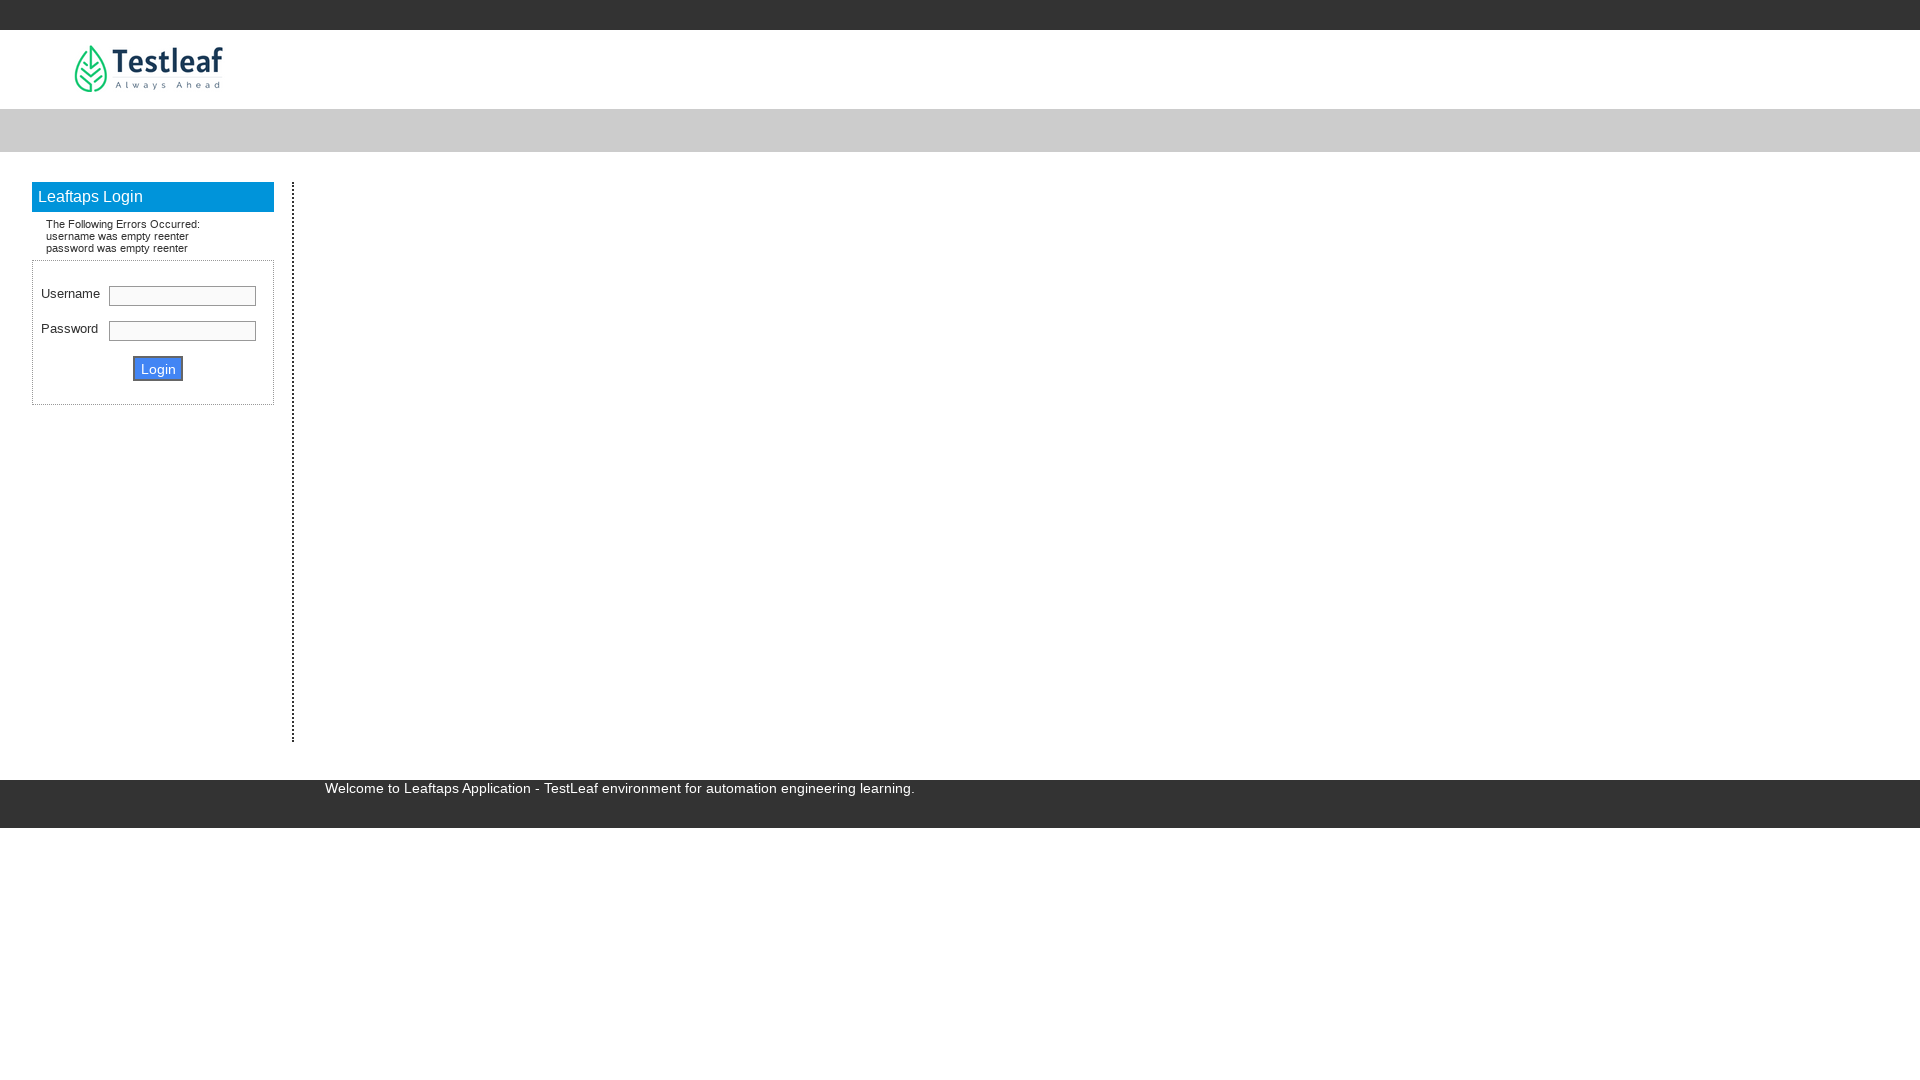

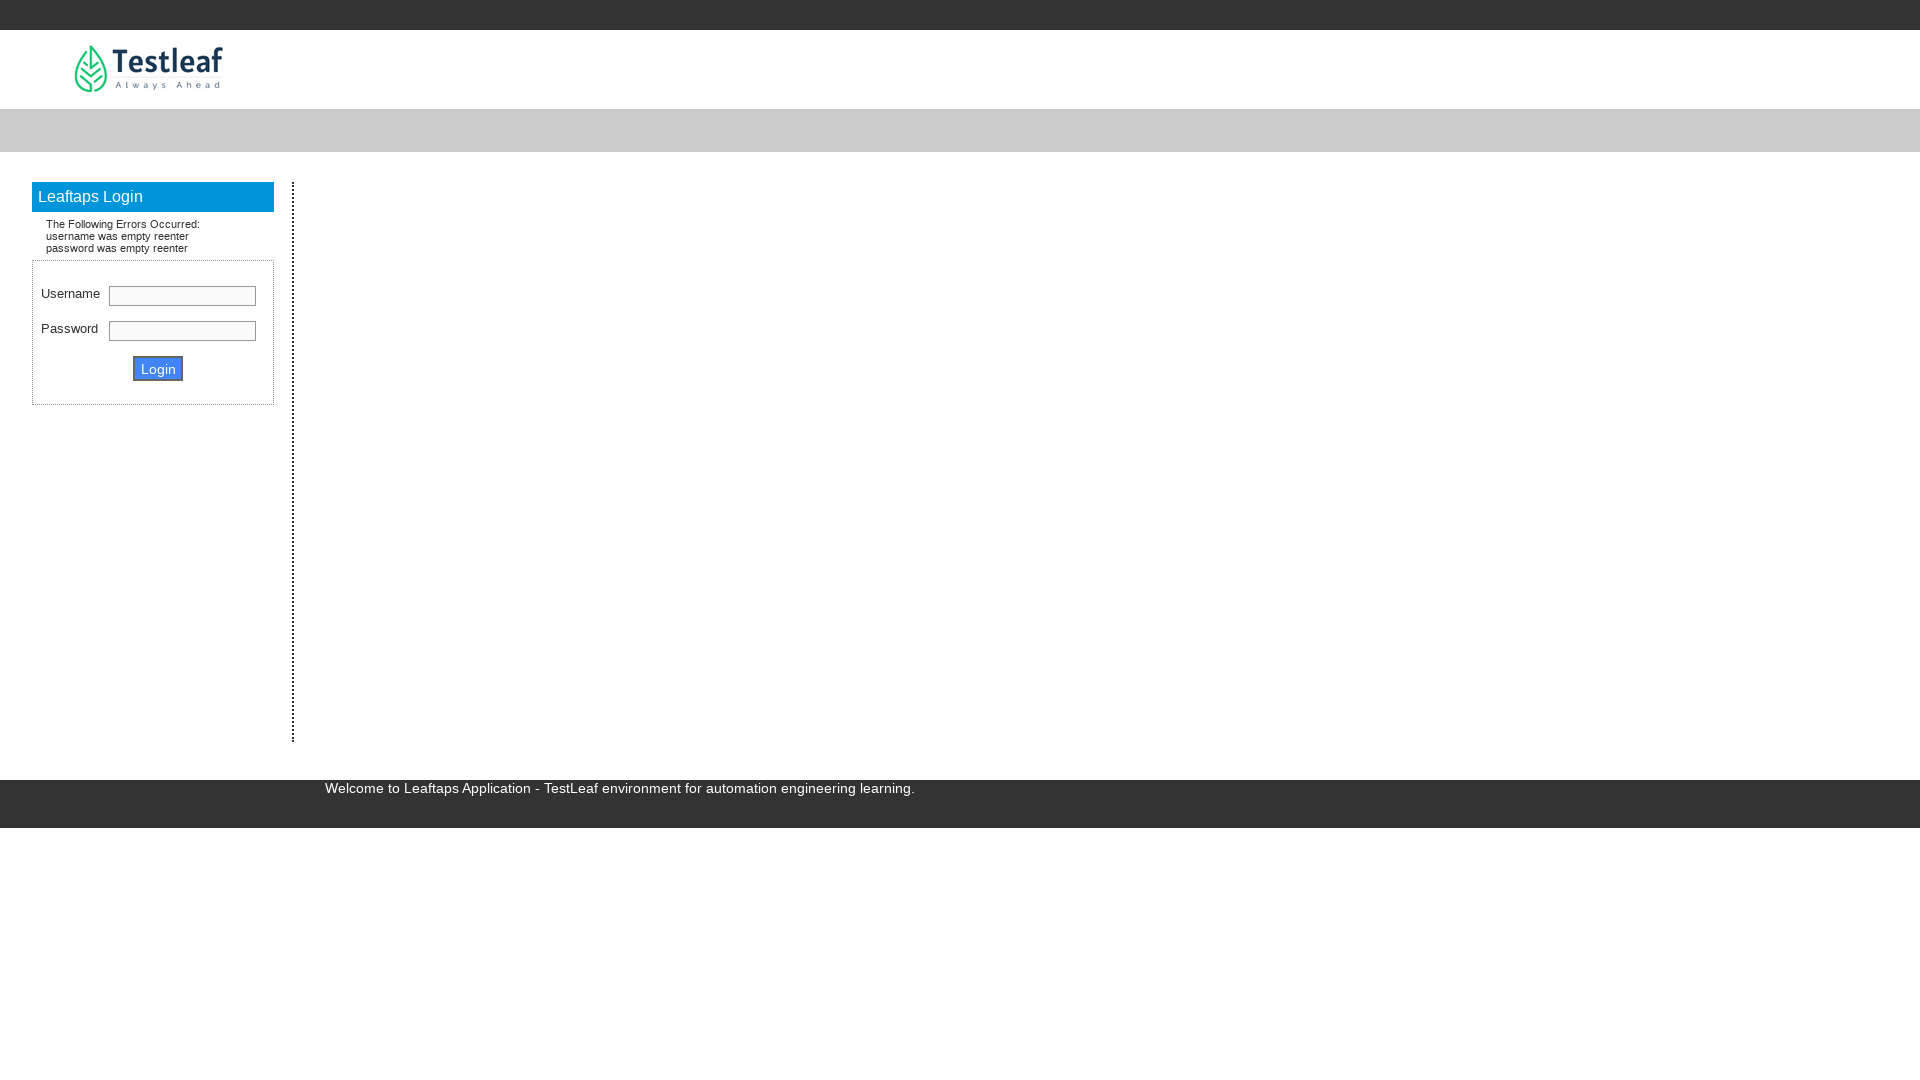